Tests dropdown selection and verifies dropdown options

Starting URL: https://rahulshettyacademy.com/AutomationPractice/

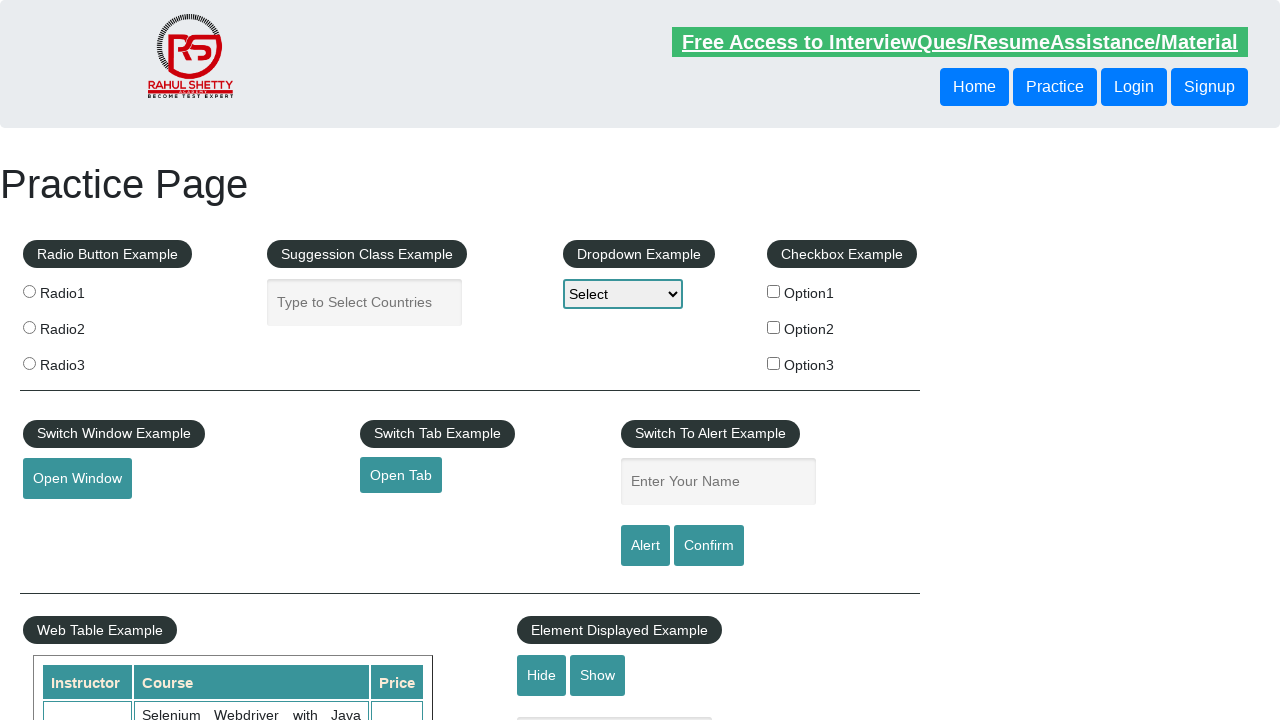

Selected 'Option1' from dropdown on #dropdown-class-example
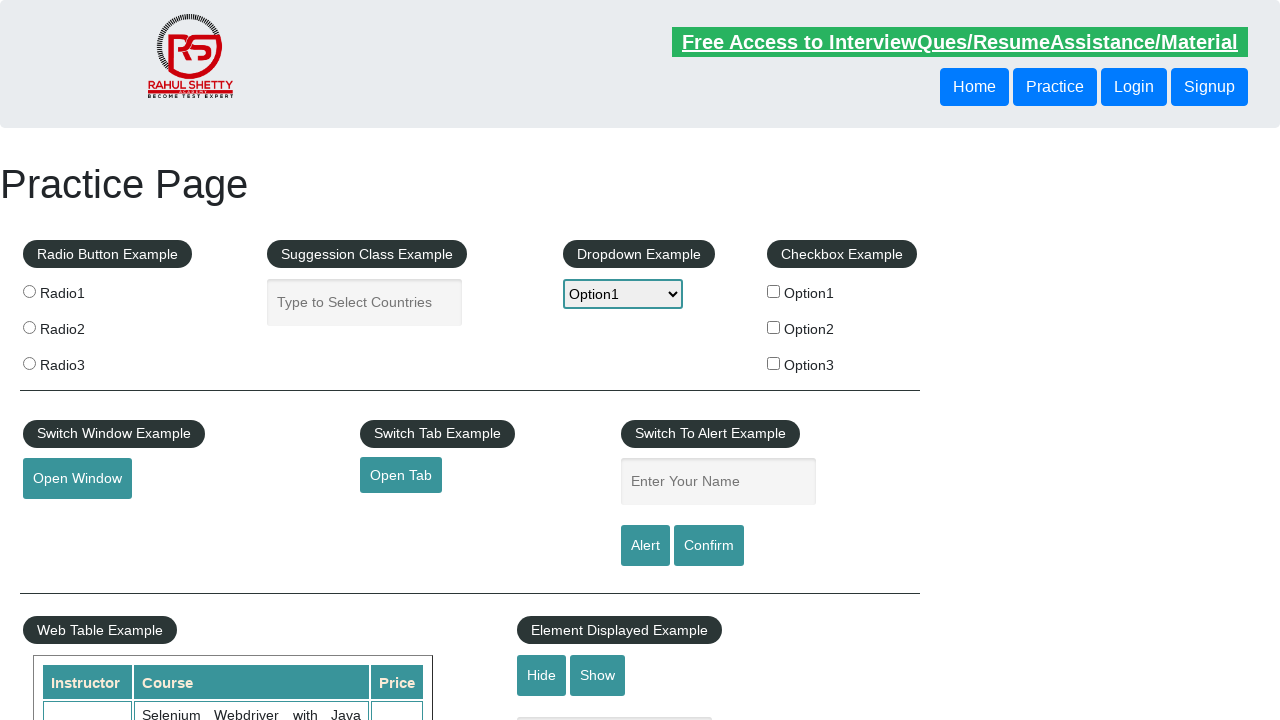

Retrieved all dropdown option texts
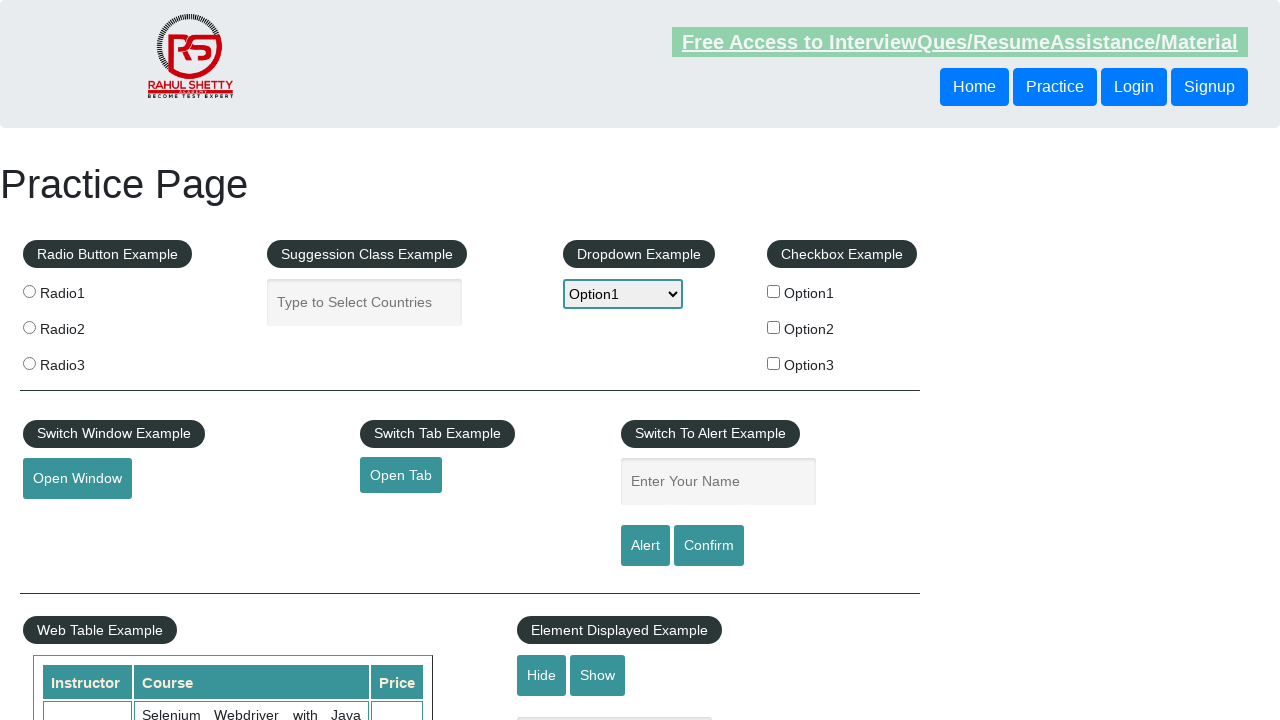

Verified dropdown options match expected values: Select, Option1, Option2, Option3
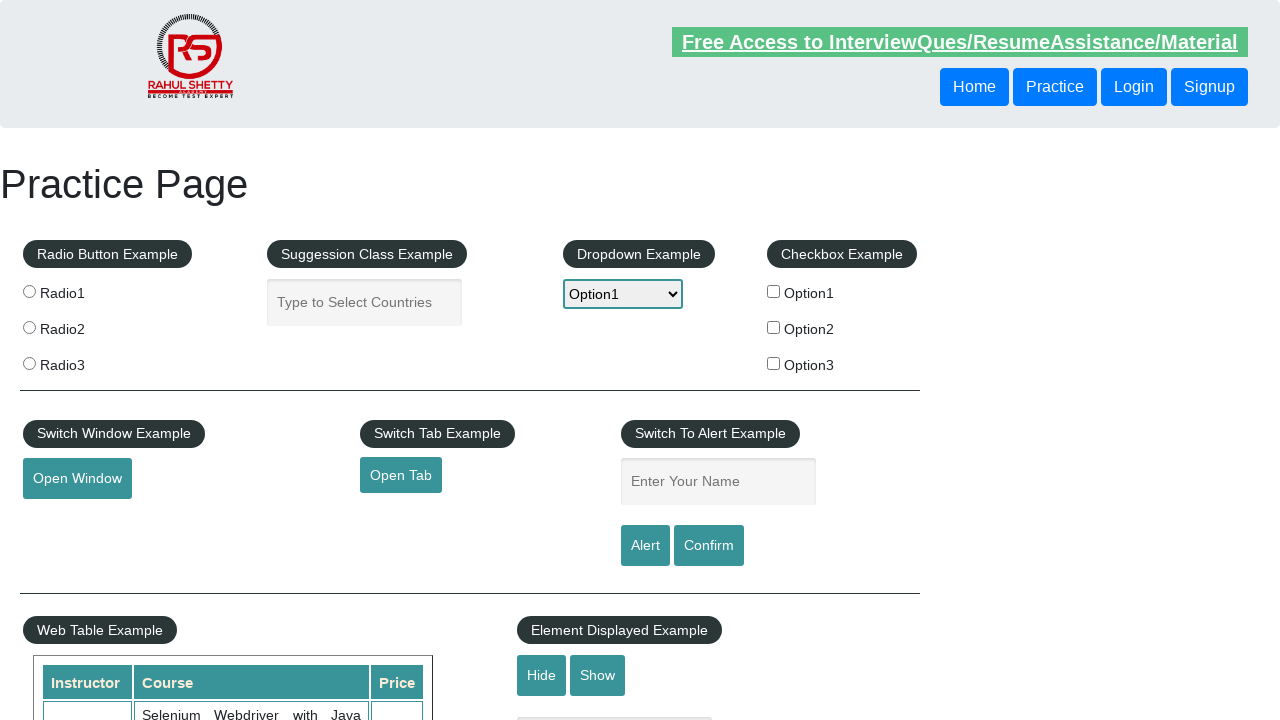

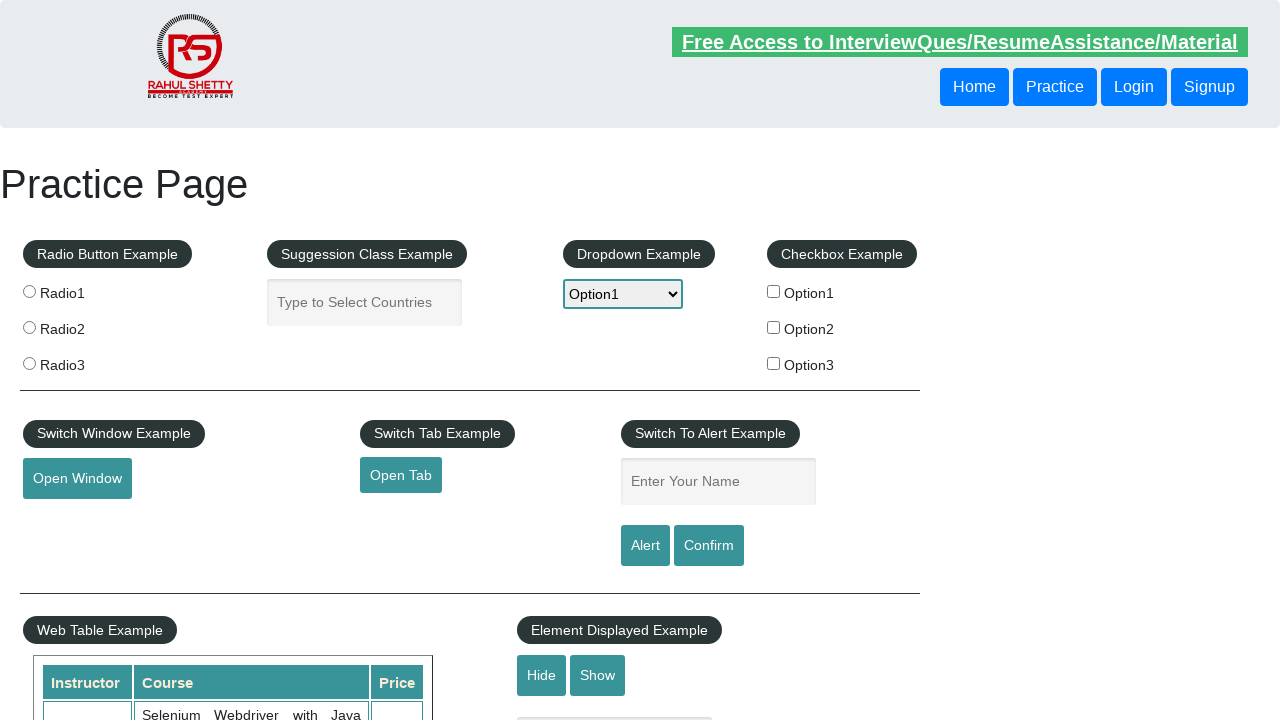